Tests clicking on the "Add/Remove Elements" link from the main page, then clicking the "Add Element" button on the resulting page.

Starting URL: https://the-internet.herokuapp.com/

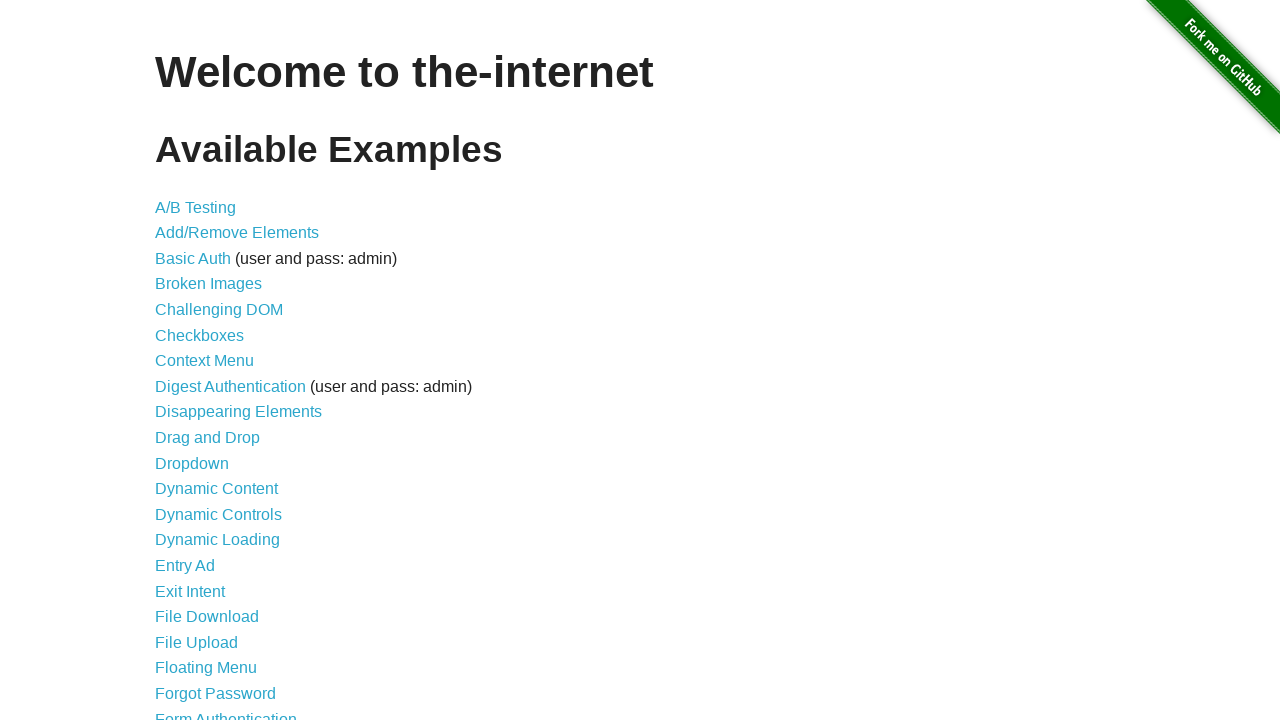

Clicked on the 'Add/Remove Elements' link from the main page at (237, 233) on a[href='/add_remove_elements/']
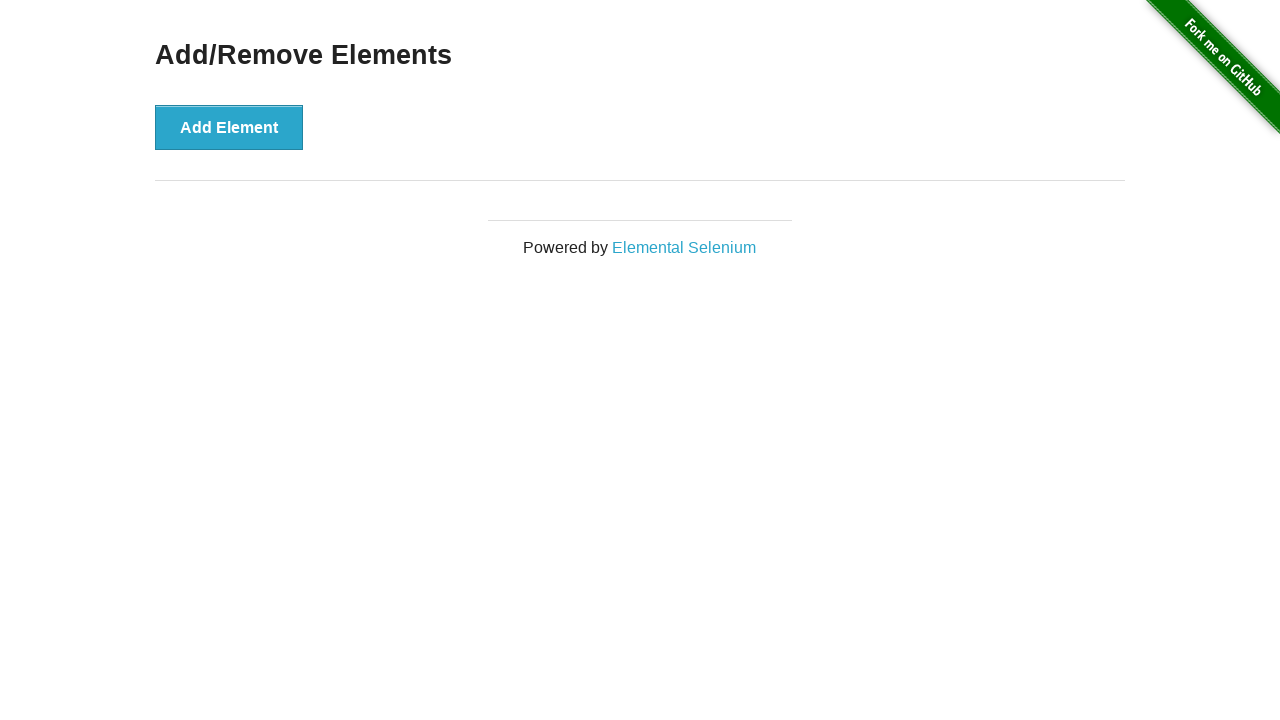

Clicked the 'Add Element' button on the Add/Remove Elements page at (229, 127) on button[onclick='addElement()']
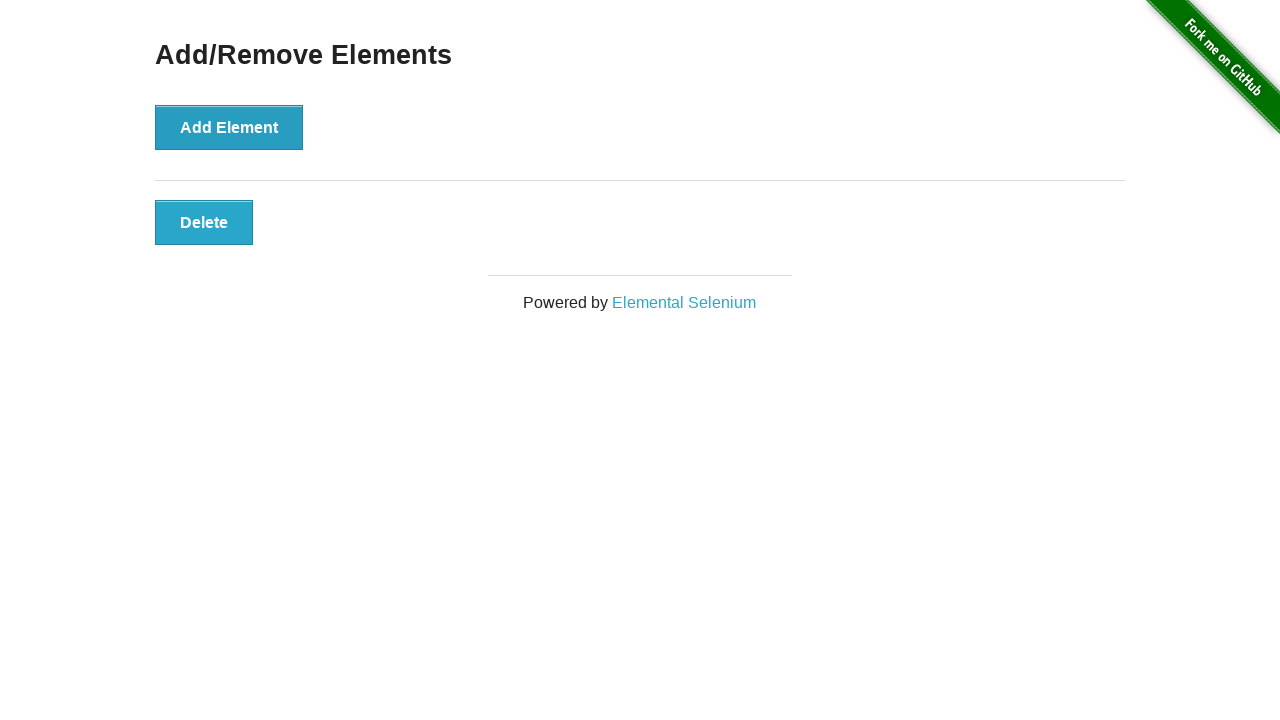

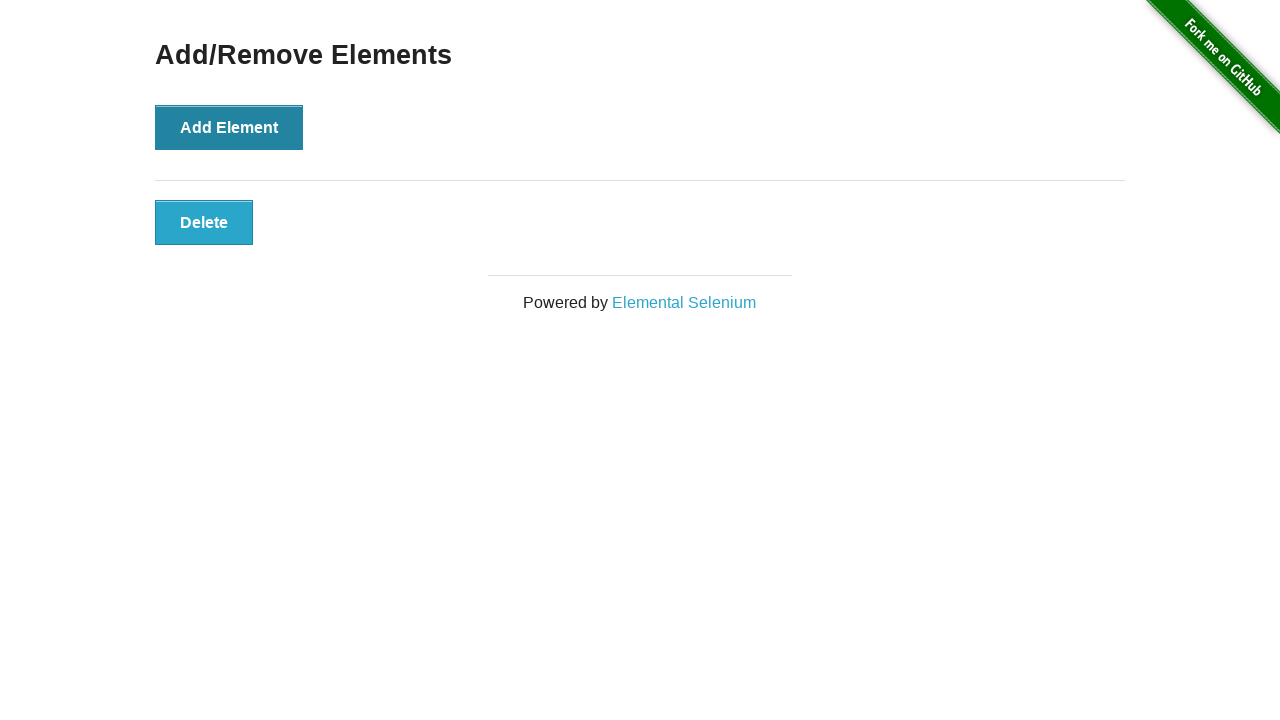